Tests data table sorting in ascending order by clicking the dues column header on table 1 (without CSS class attributes) and verifying the values are sorted.

Starting URL: http://the-internet.herokuapp.com/tables

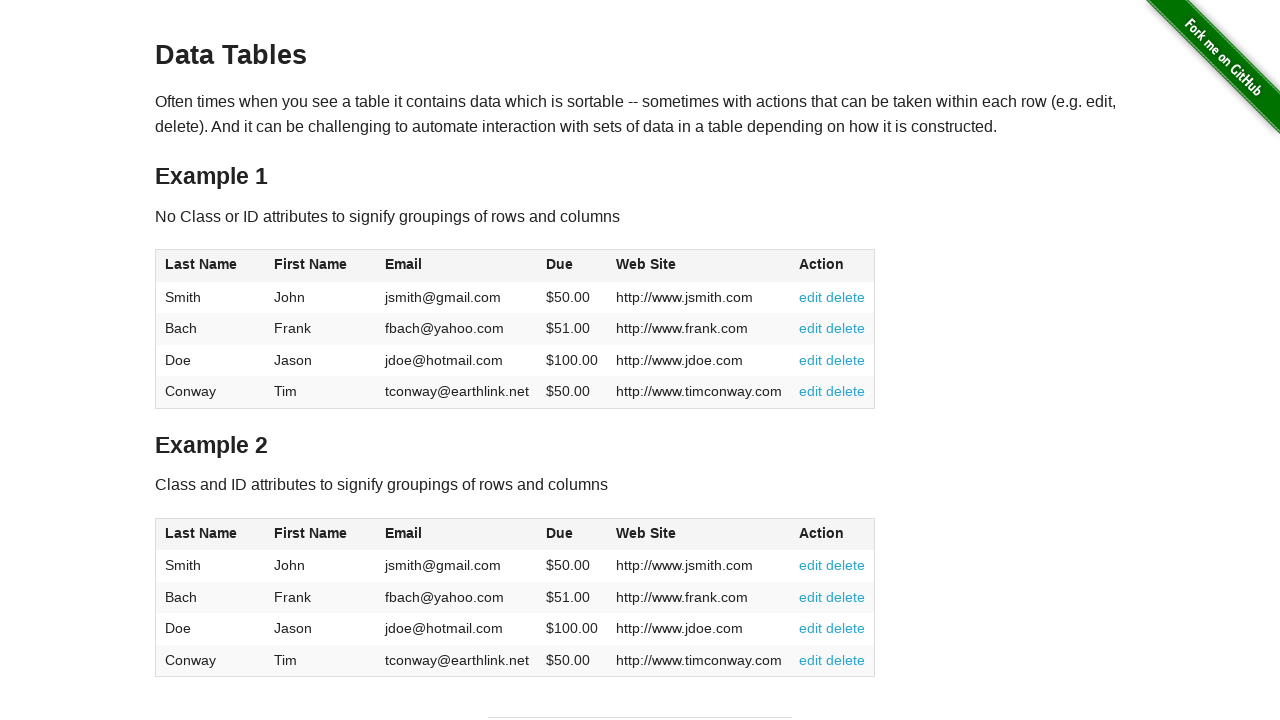

Clicked the 'Due' column header (4th column) in table 1 to sort in ascending order at (572, 266) on #table1 thead tr th:nth-of-type(4)
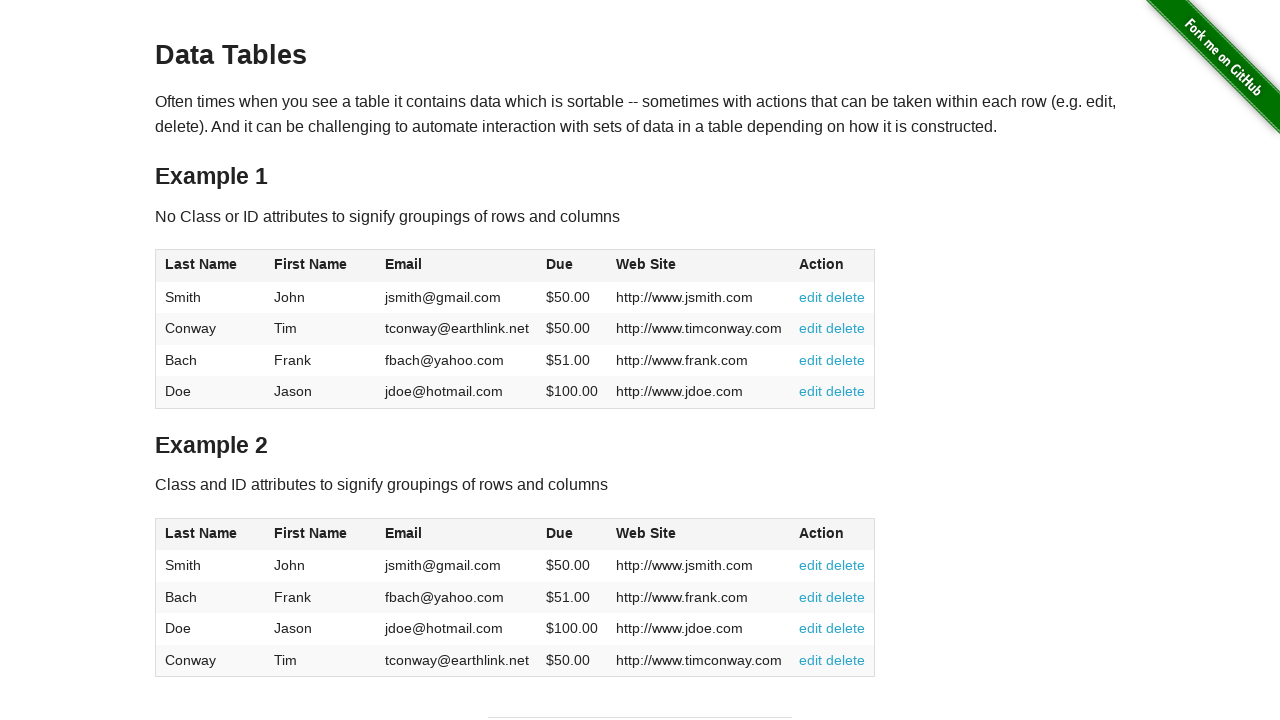

Table data loaded and sorted values are visible in the Due column
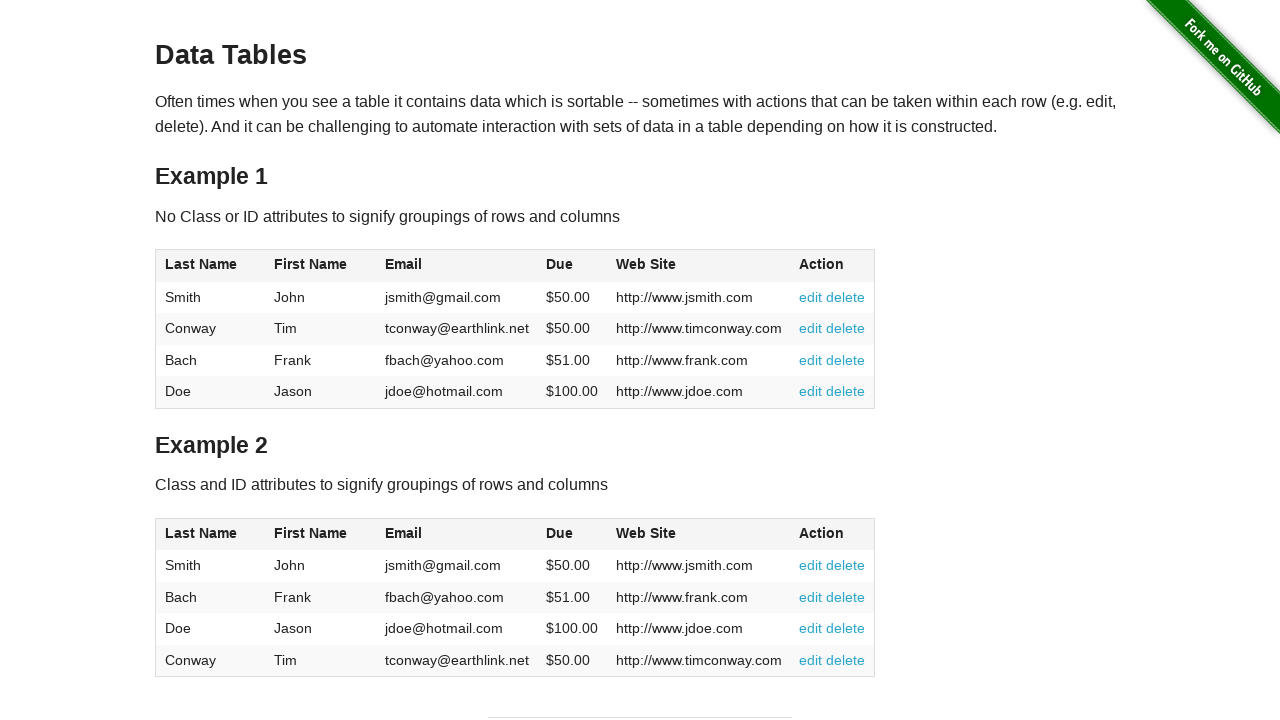

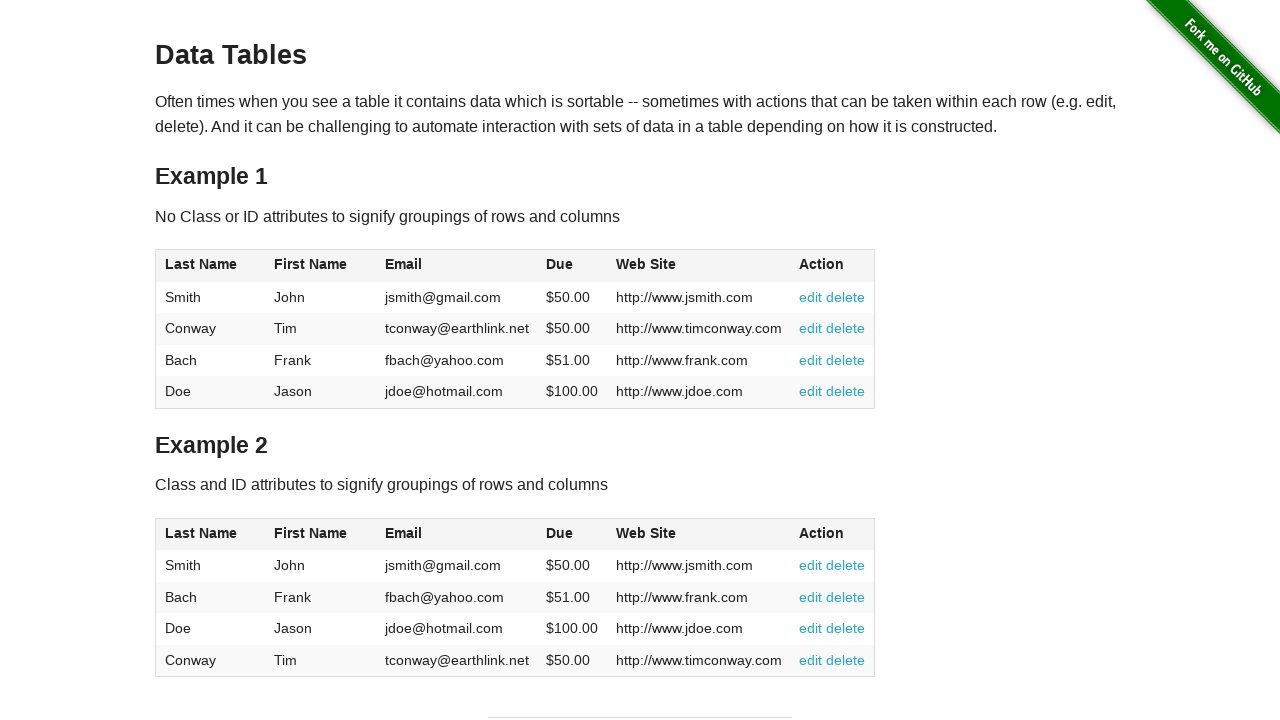